Navigates to the OrangeHRM demo login page and verifies the page loads by checking that the title and URL are accessible.

Starting URL: https://opensource-demo.orangehrmlive.com/web/index.php/auth/login

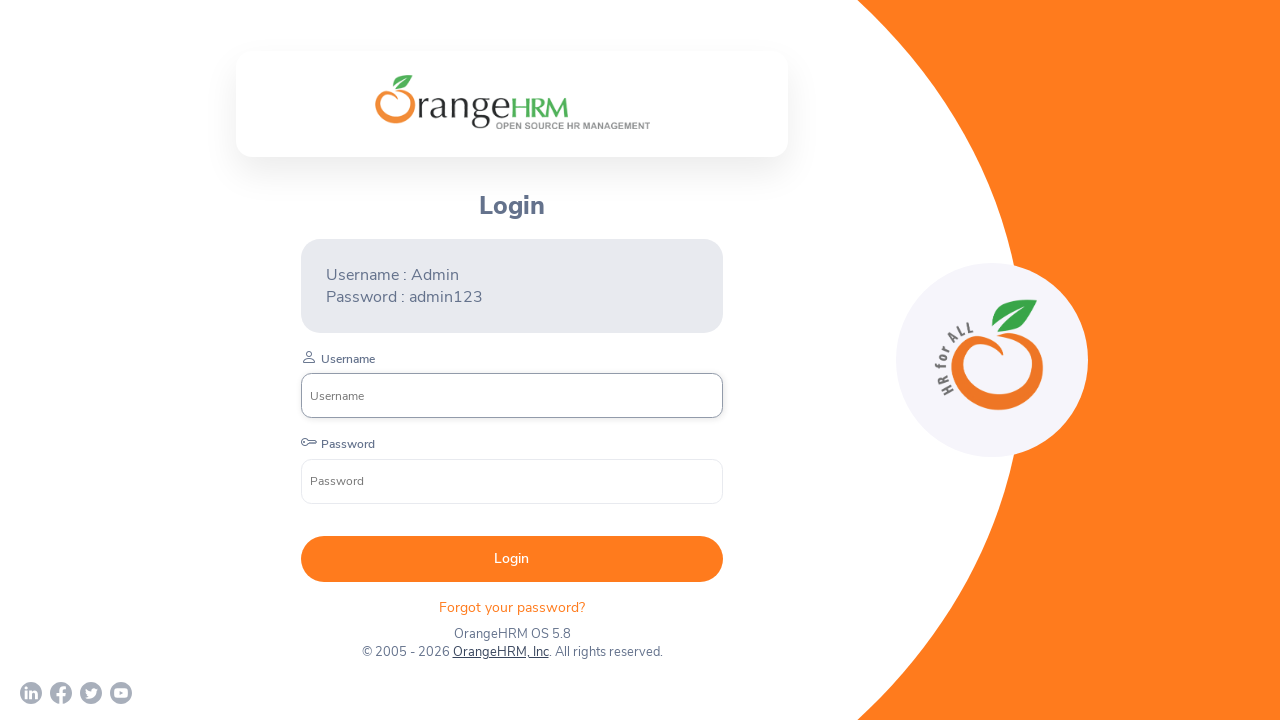

Waited for page to reach domcontentloaded state
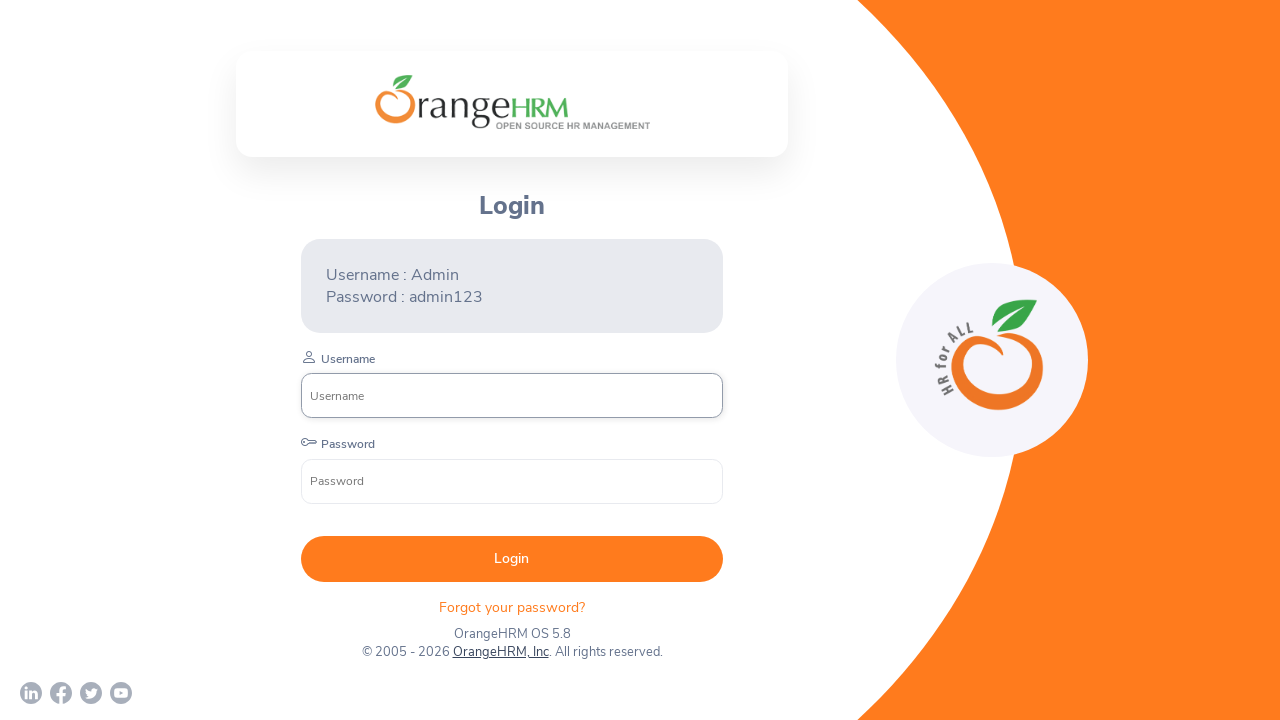

Retrieved page title: OrangeHRM
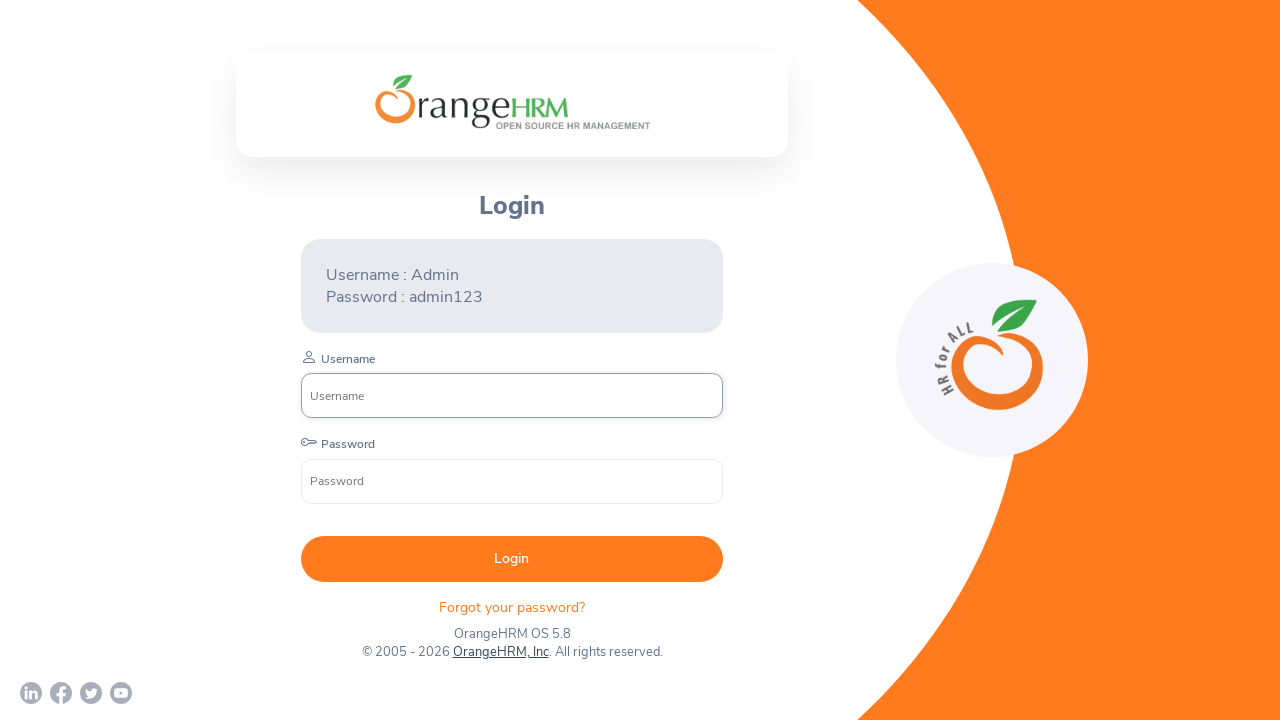

Retrieved current URL: https://opensource-demo.orangehrmlive.com/web/index.php/auth/login
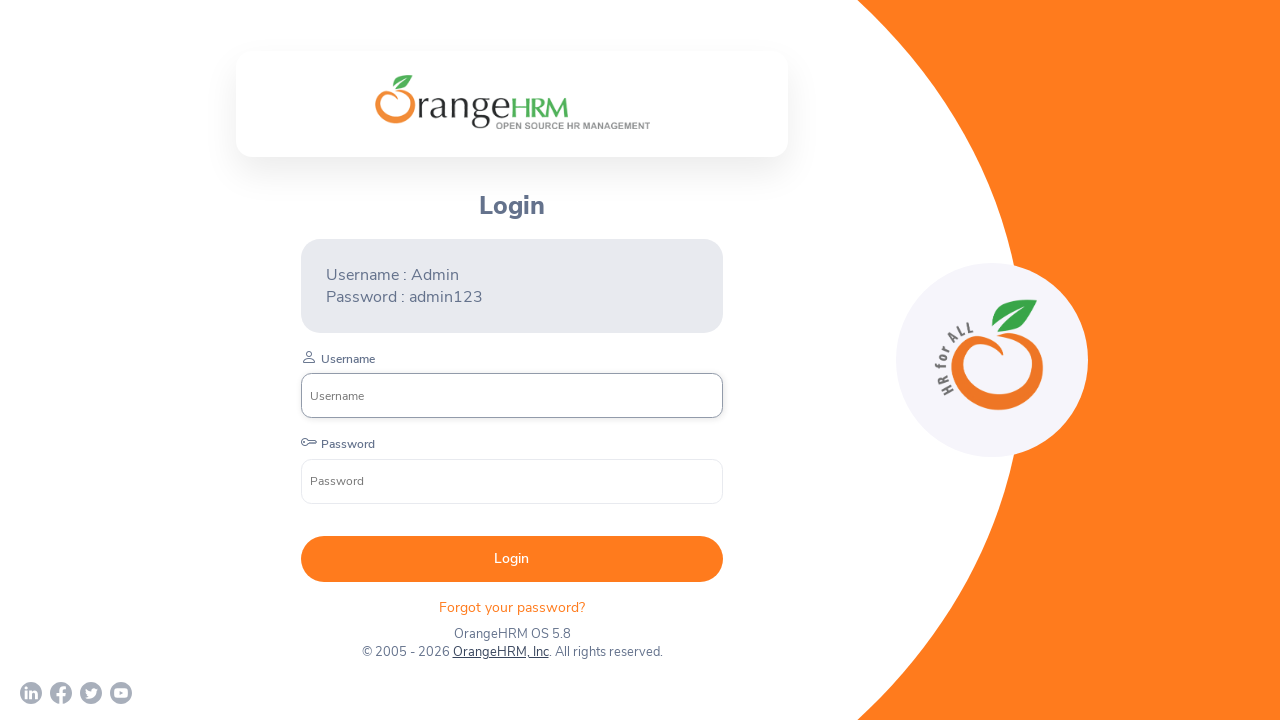

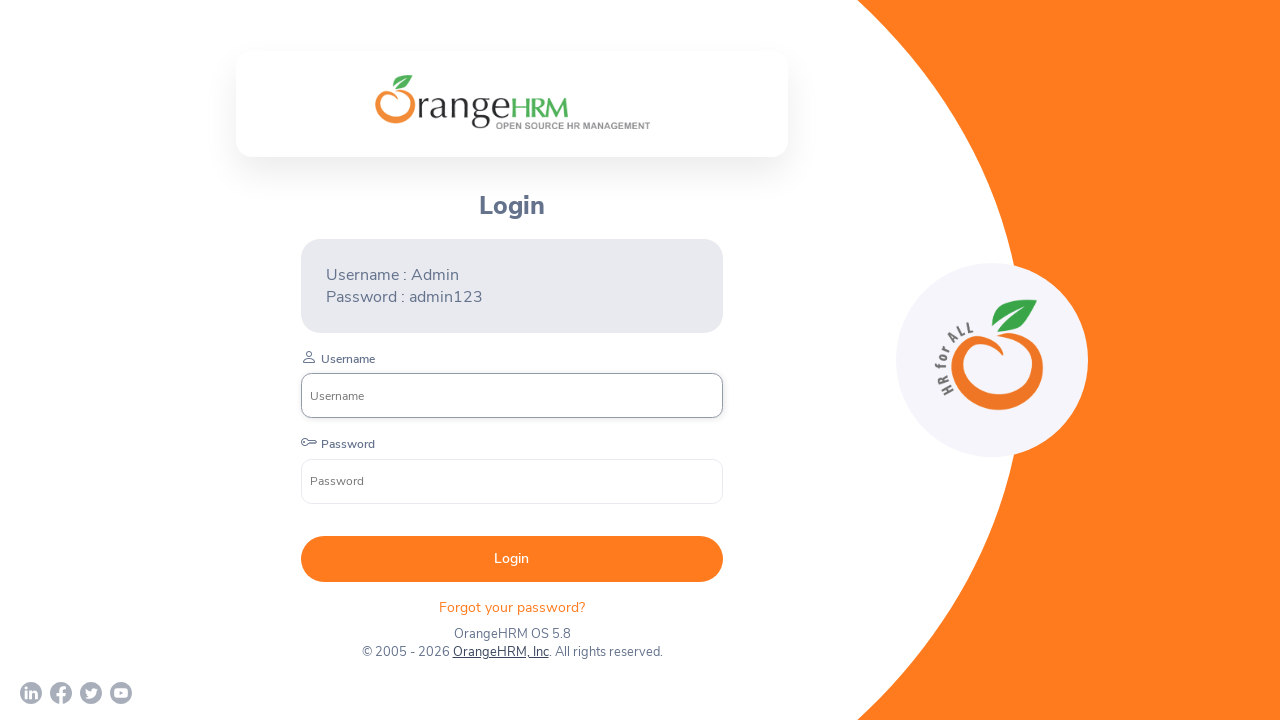